Tests the search functionality on testotomasyonu.com by searching for "phone" and verifying that products are found in the search results

Starting URL: https://www.testotomasyonu.com

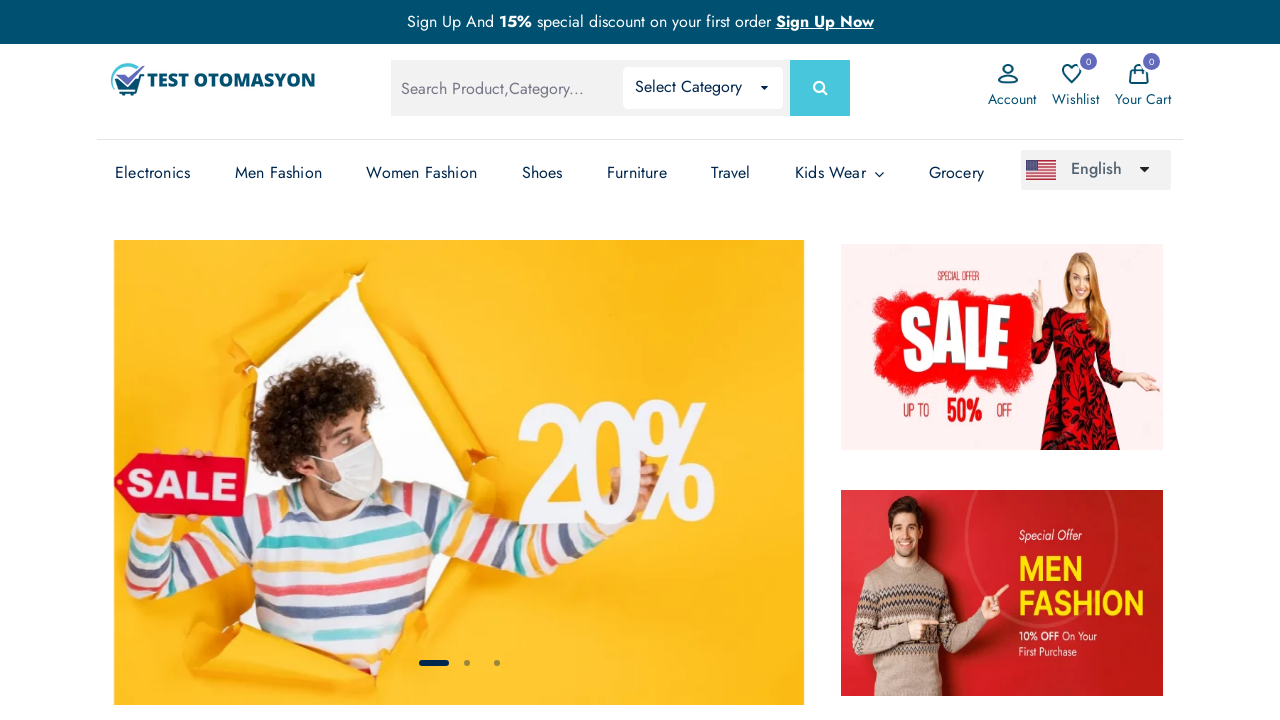

Filled search field with 'phone' on #global-search
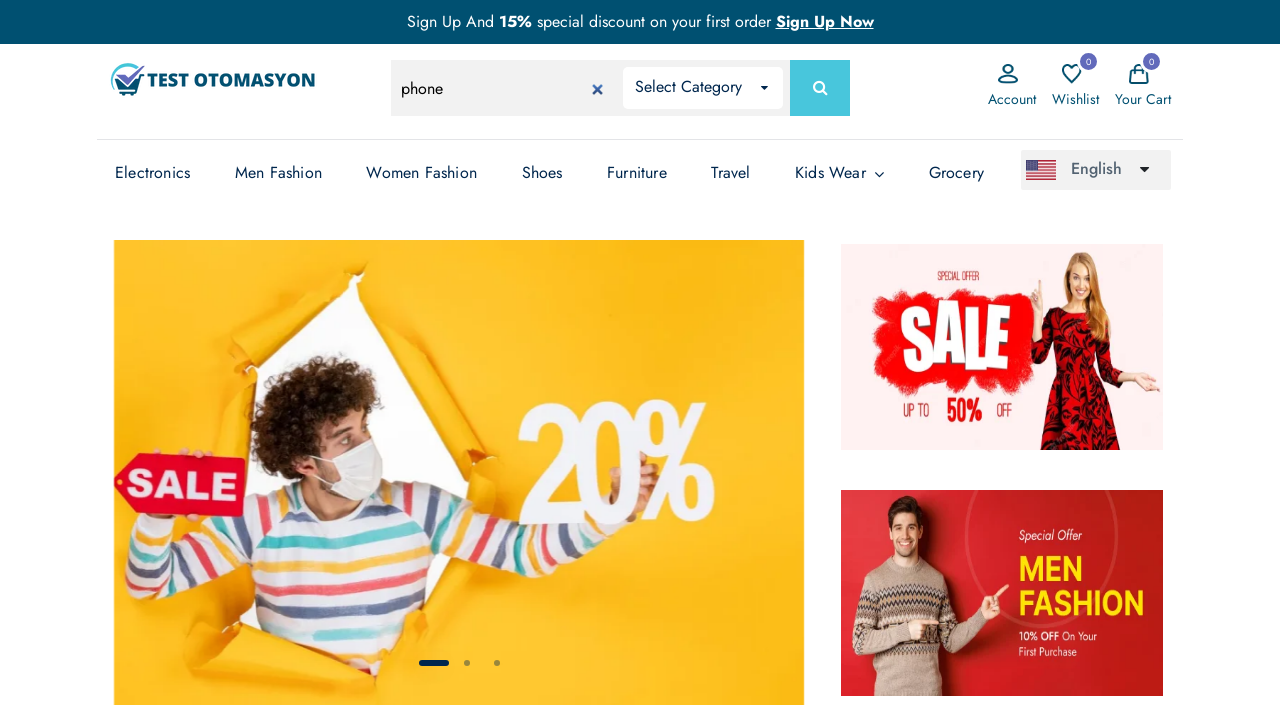

Pressed Enter to submit search on #global-search
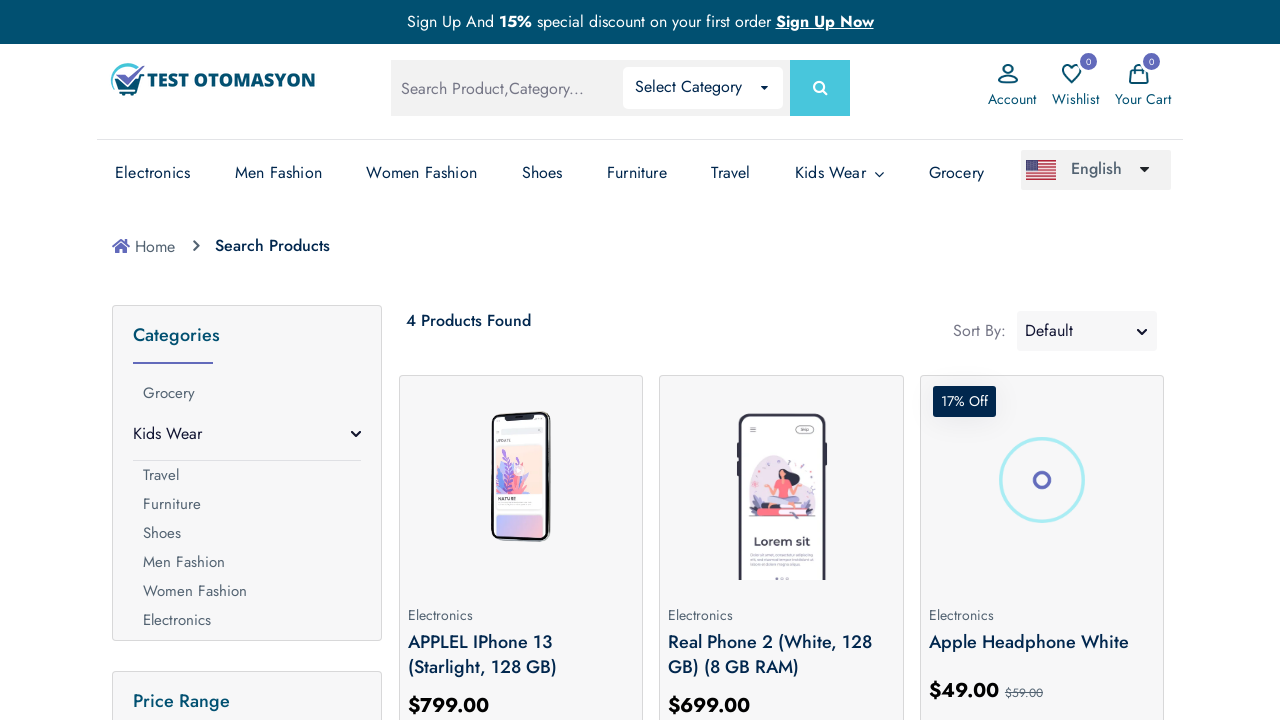

Search results loaded, product count text appeared
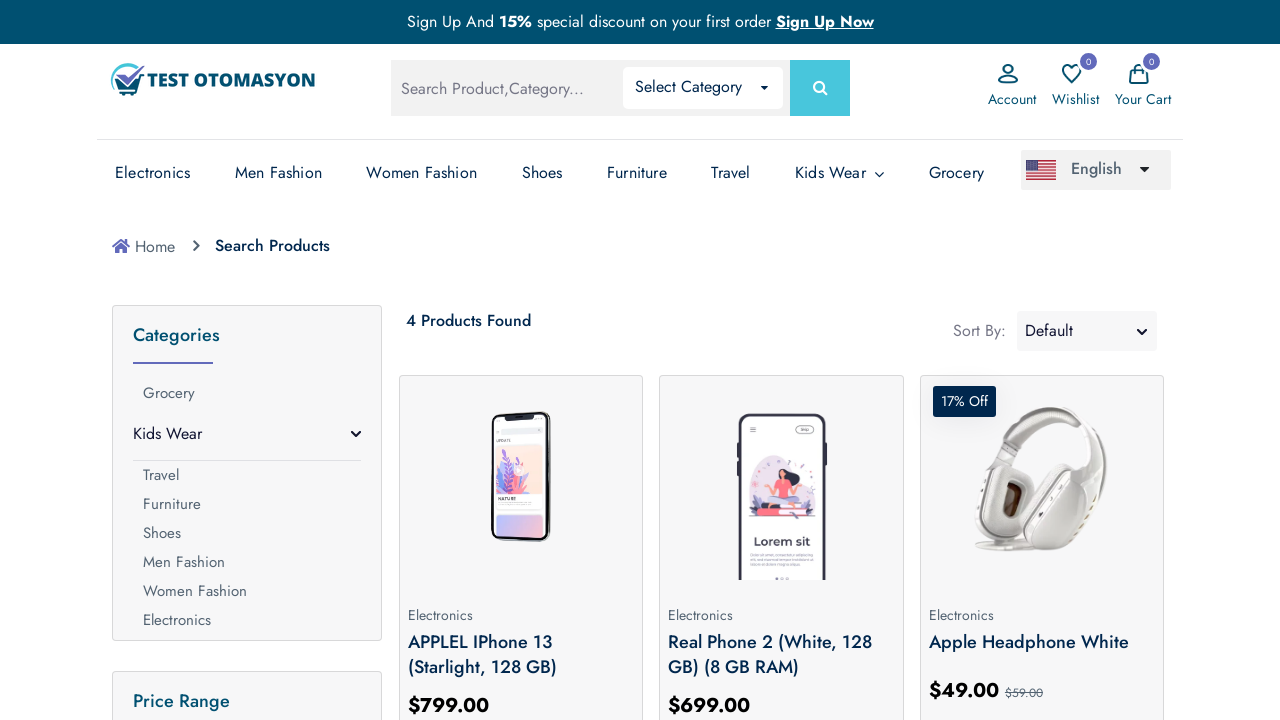

Retrieved product count text
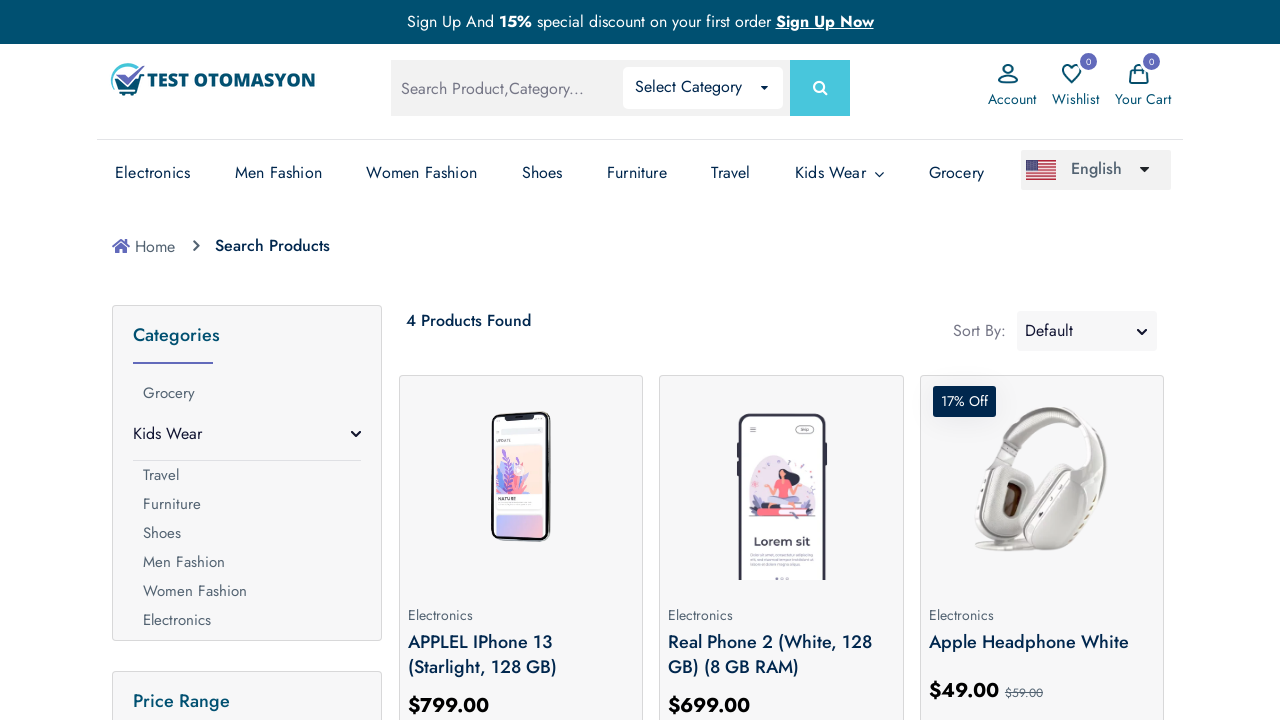

Verified that products were found: '4 Products Found'
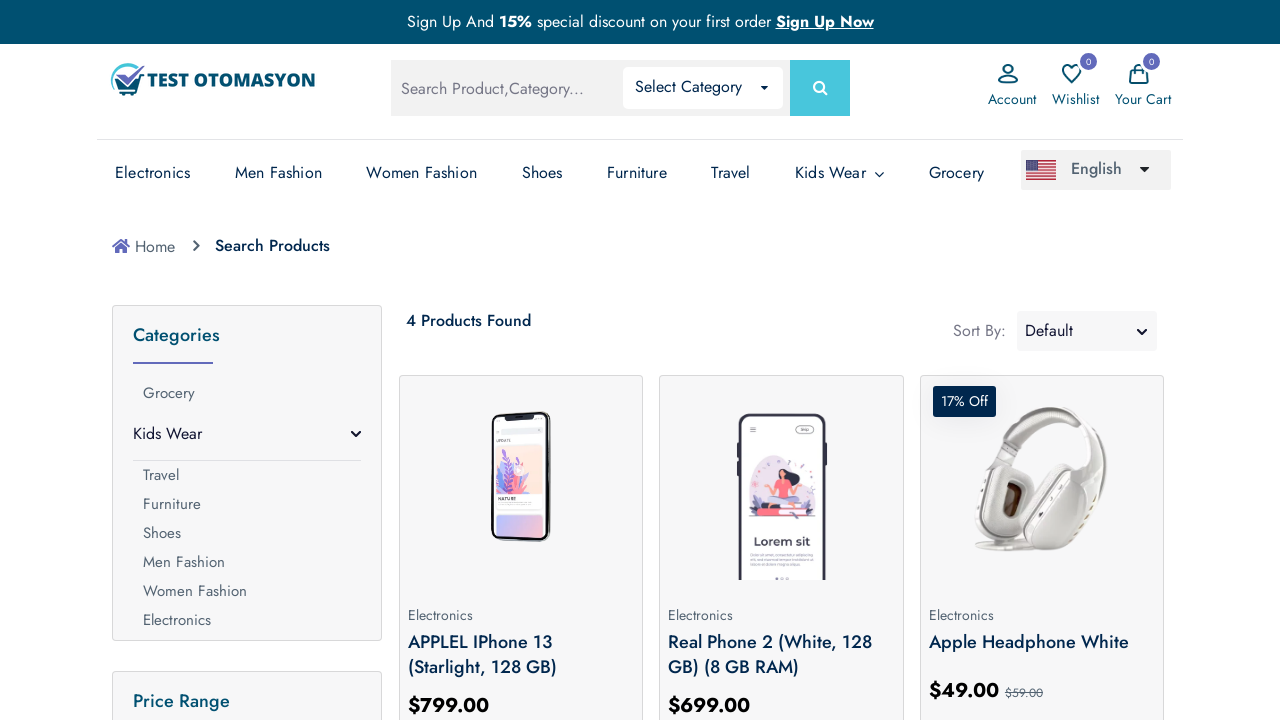

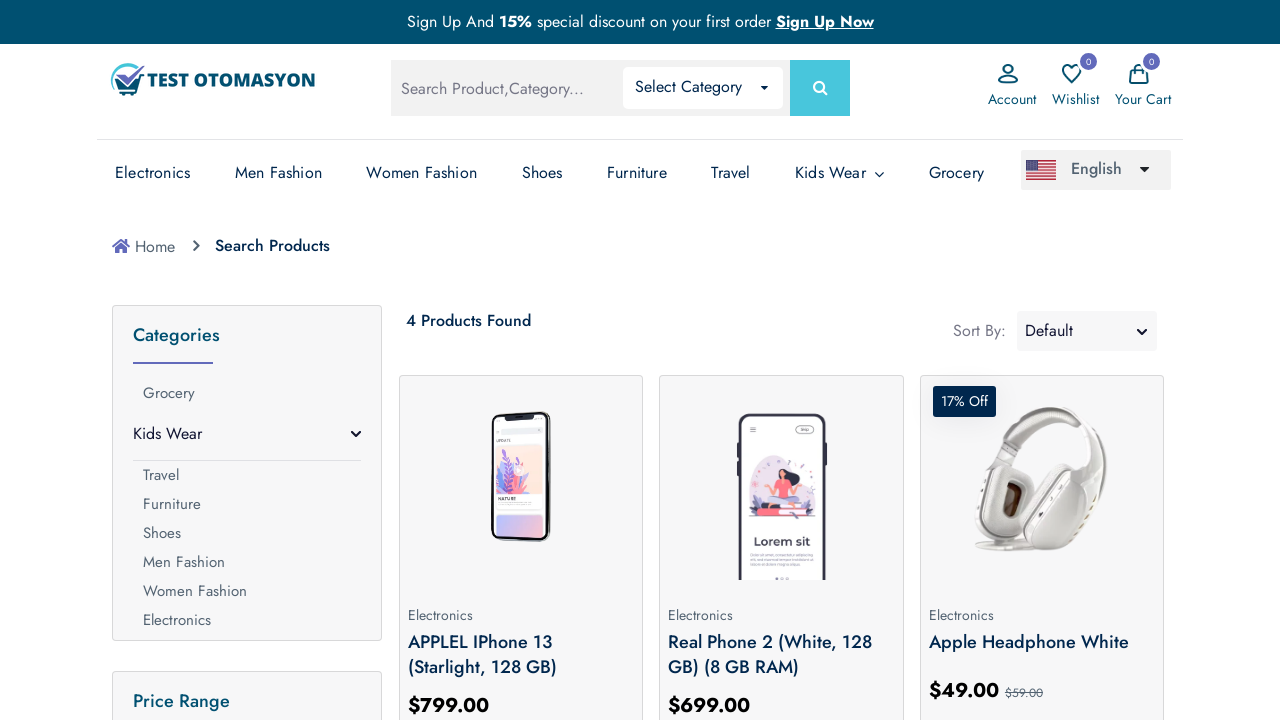